Tests redirect link functionality by clicking through various HTTP status code links (200, 301, 404, 500) and navigating back using "here" links

Starting URL: https://the-internet.herokuapp.com/

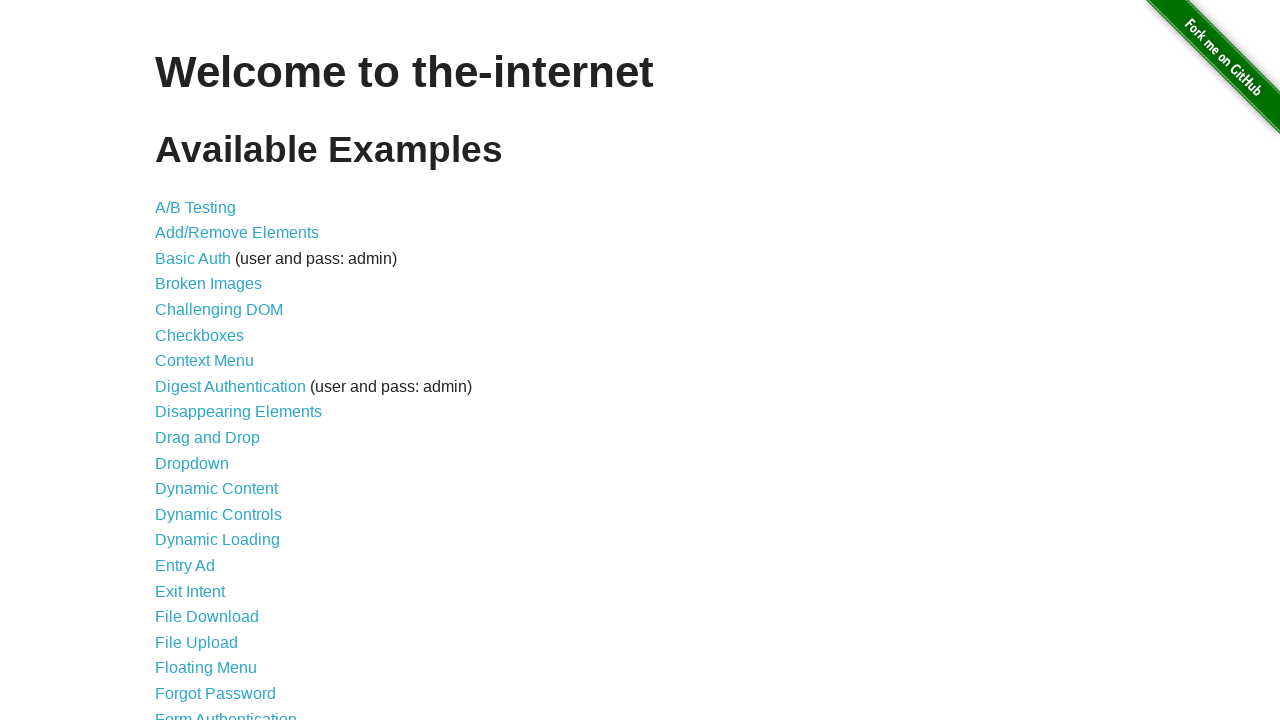

Clicked on Redirect Link from main page at (202, 446) on text=Redirect Link
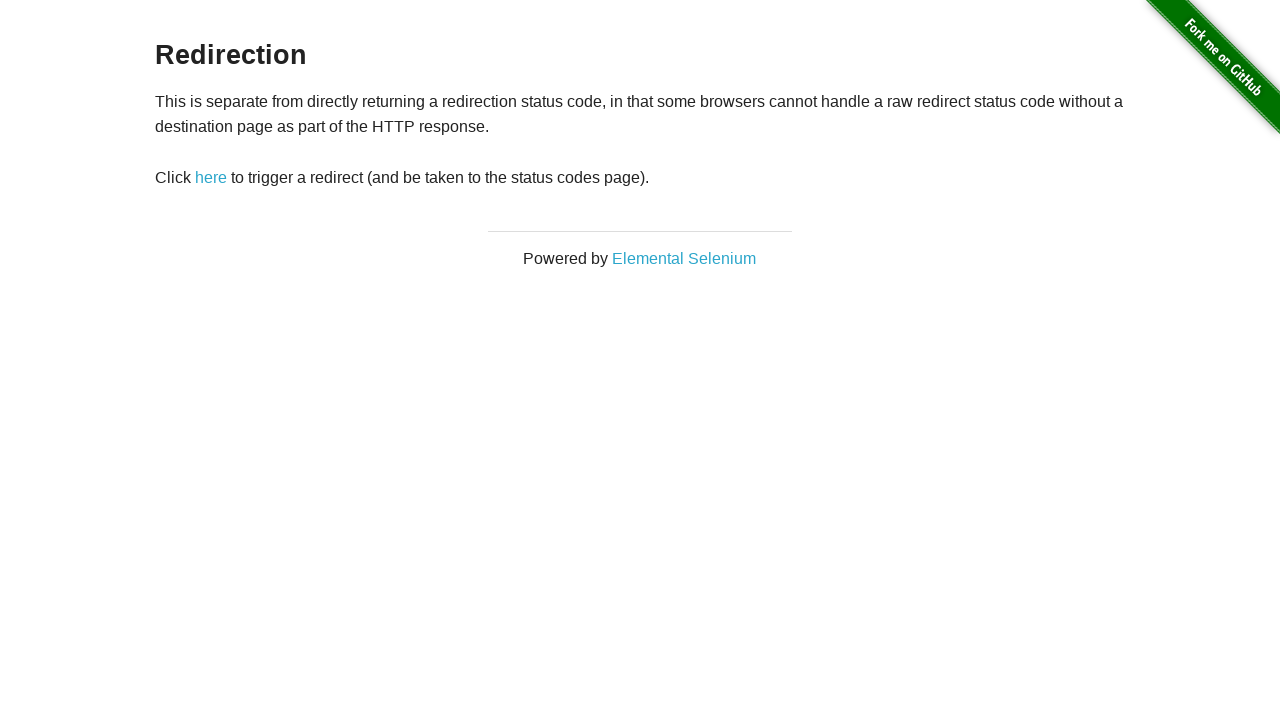

Clicked 'here' link to navigate back at (211, 178) on text=here
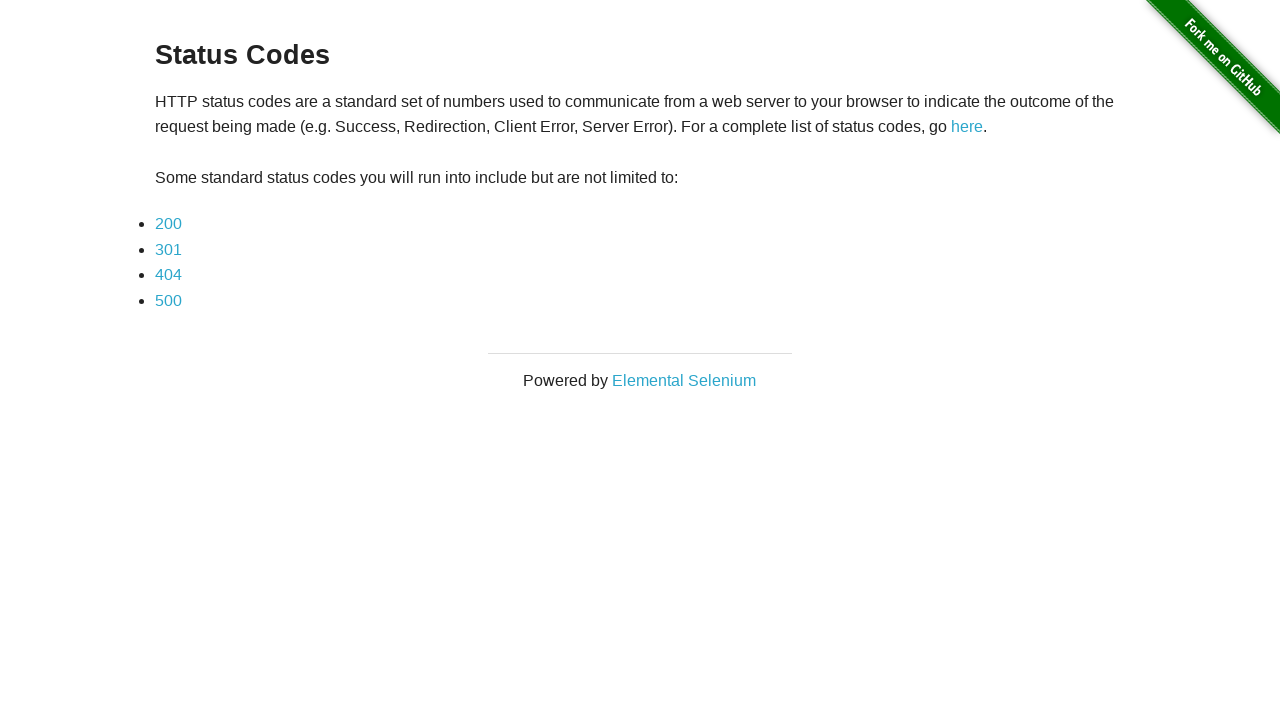

Clicked on HTTP 200 status code link at (168, 224) on text=200
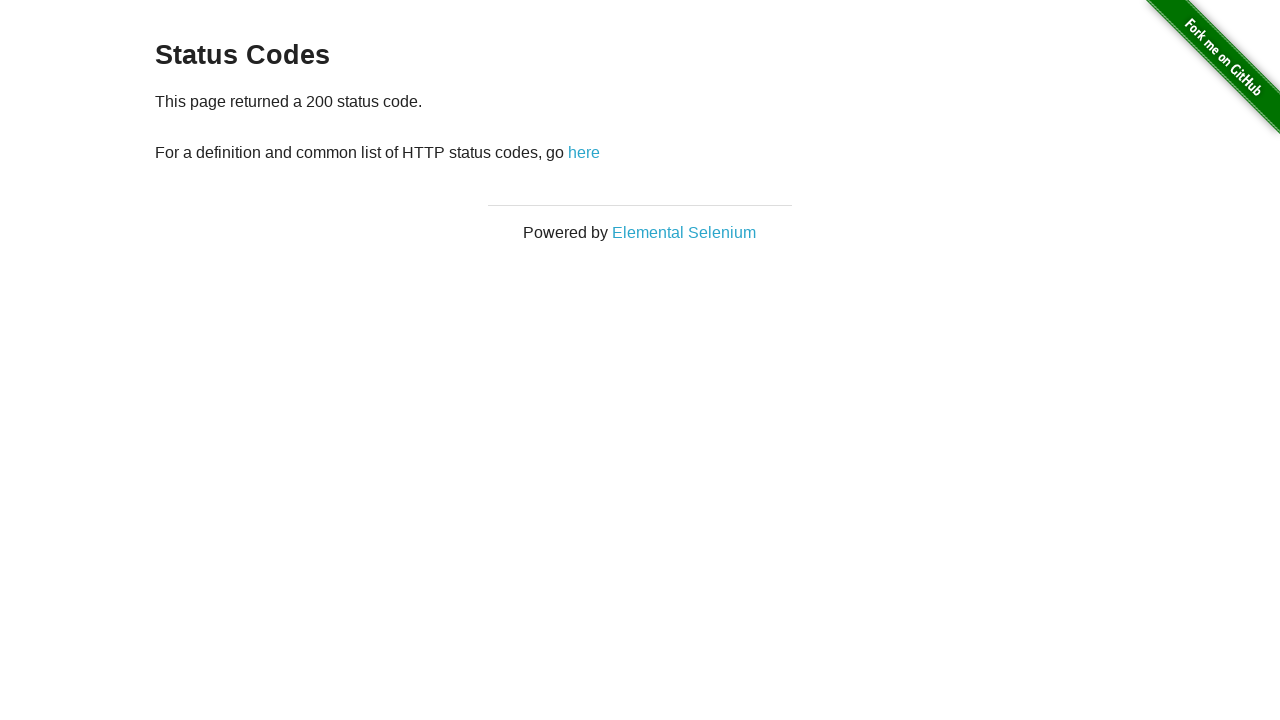

Clicked 'here' link to navigate back from 200 redirect at (584, 152) on text=here
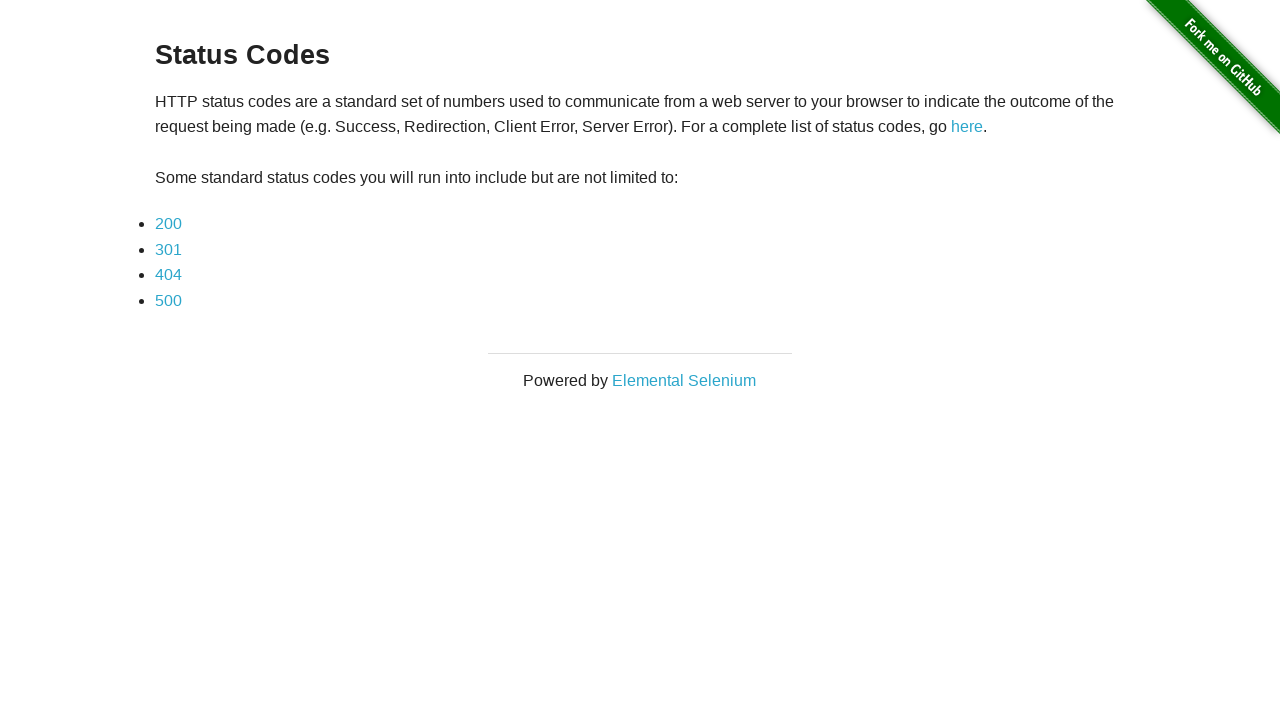

Clicked on HTTP 301 status code link at (168, 249) on text=301
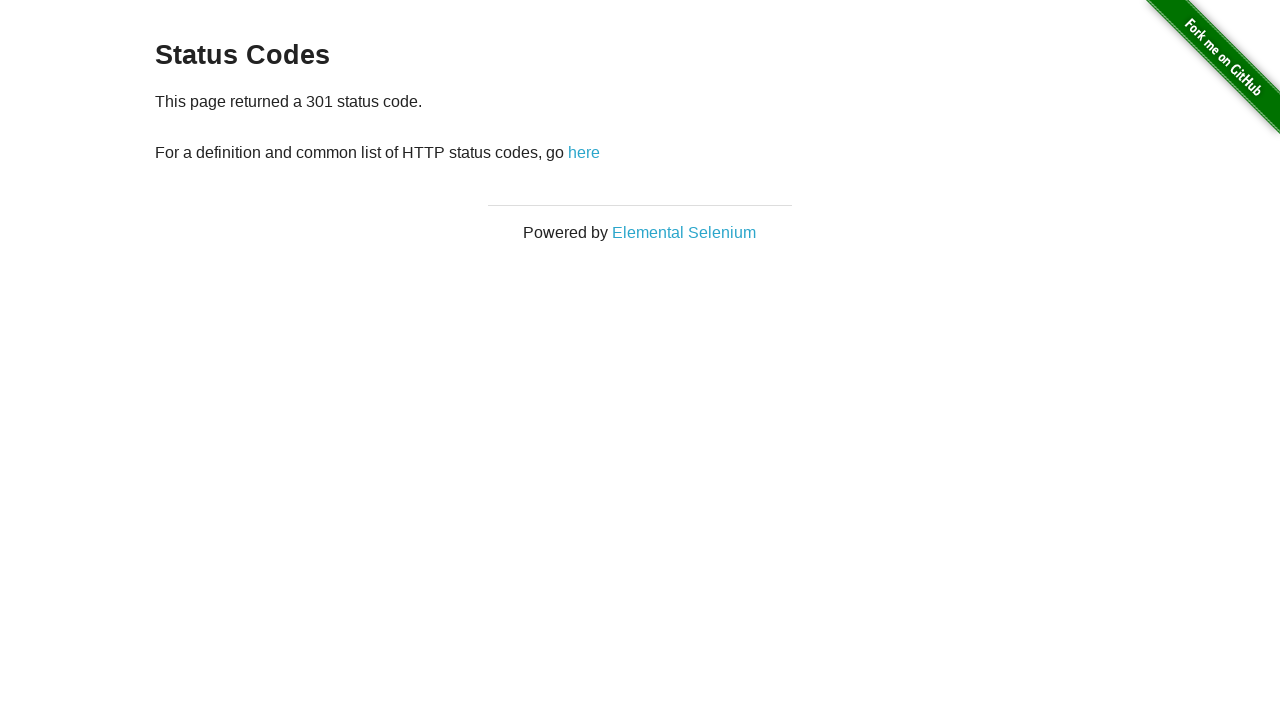

Clicked 'here' link to navigate back from 301 redirect at (584, 152) on text=here
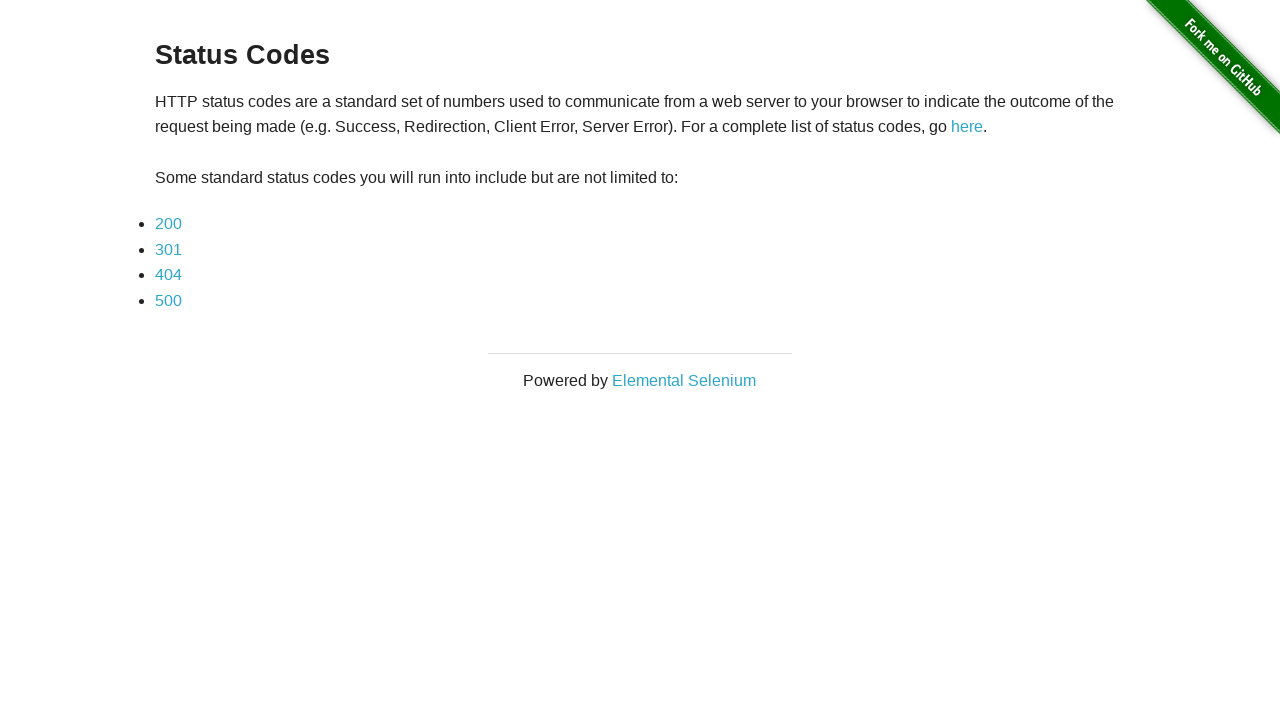

Clicked on HTTP 404 status code link at (168, 275) on text=404
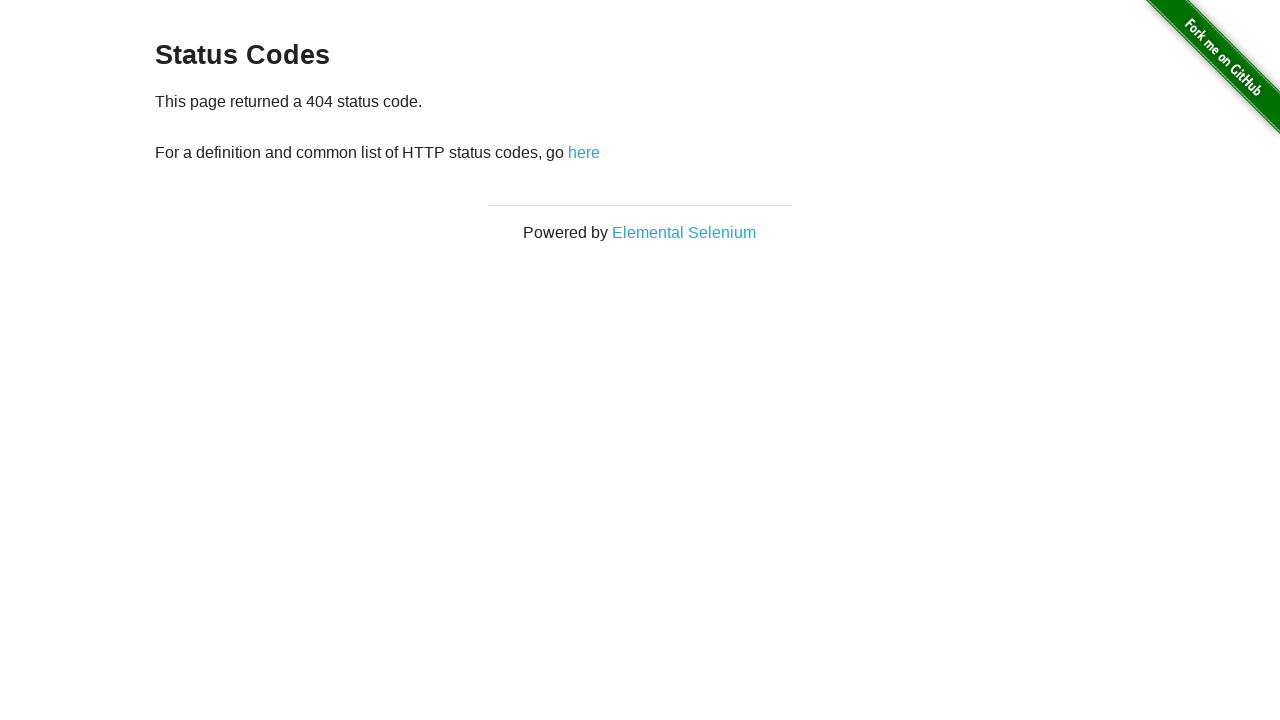

Clicked 'here' link to navigate back from 404 redirect at (584, 152) on text=here
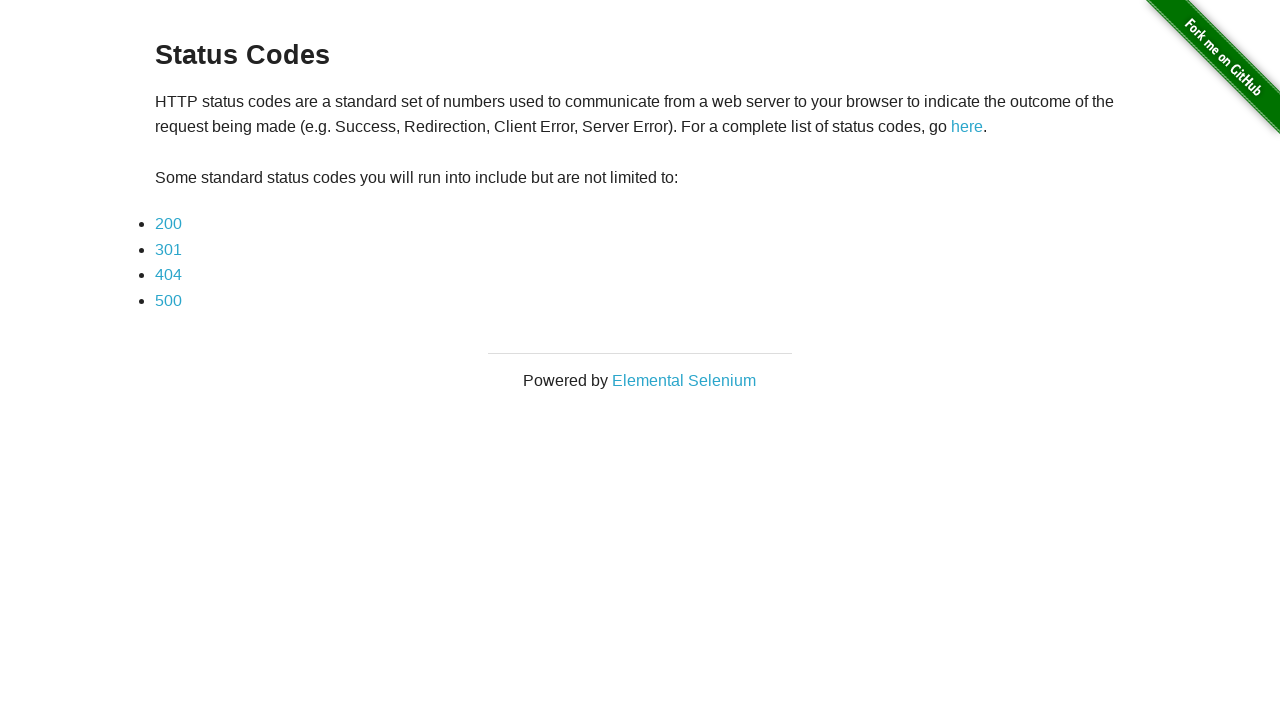

Clicked on HTTP 500 status code link at (168, 300) on text=500
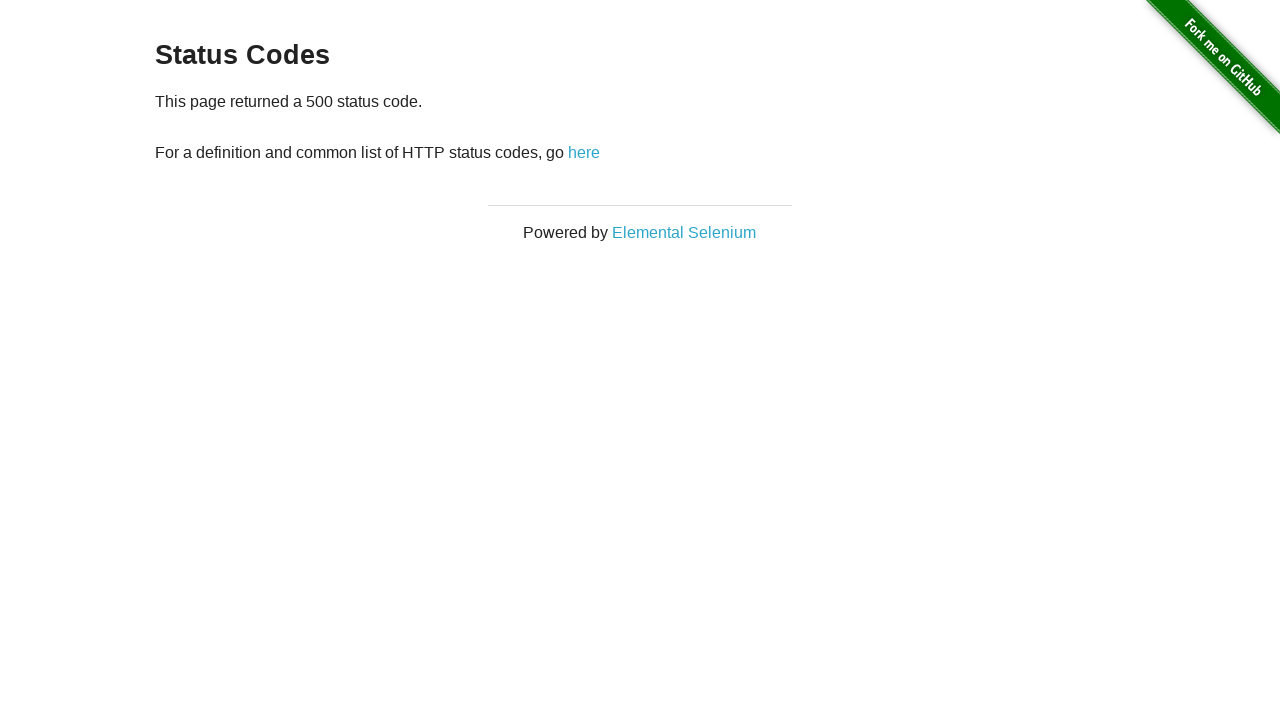

Clicked 'here' link to navigate back from 500 redirect at (584, 152) on text=here
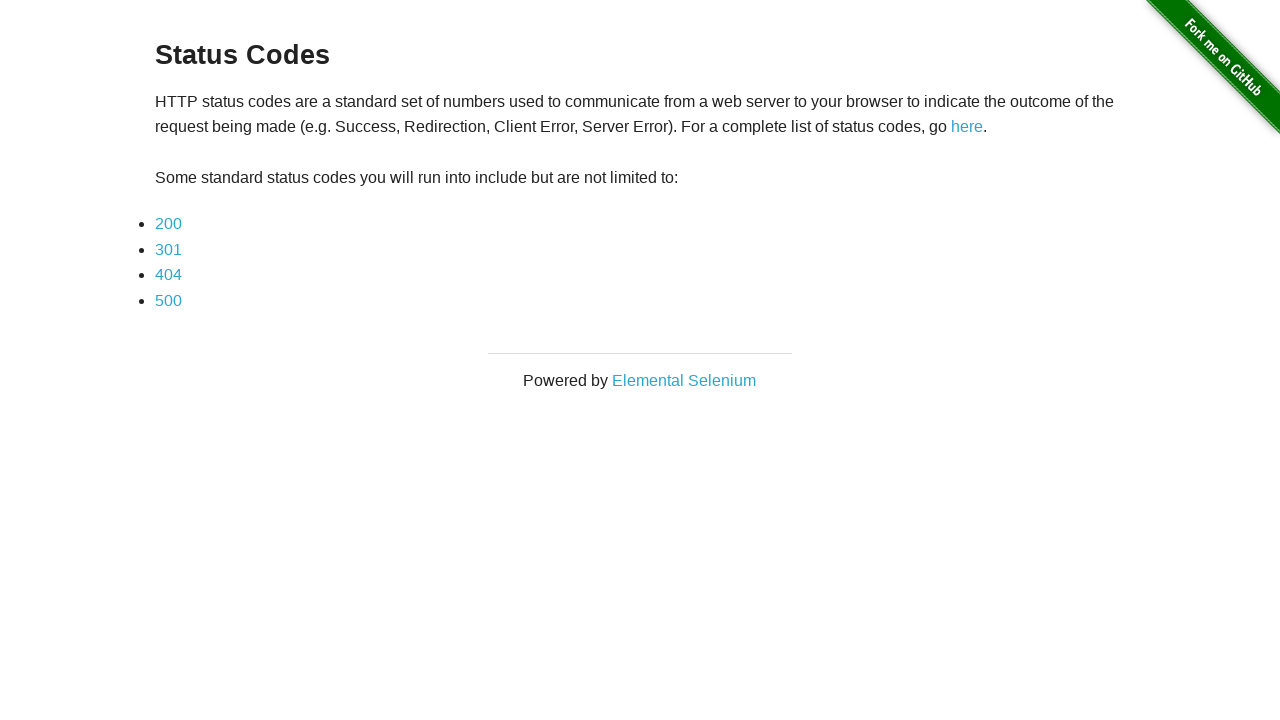

Clicked 'here' link one final time at (967, 127) on text=here
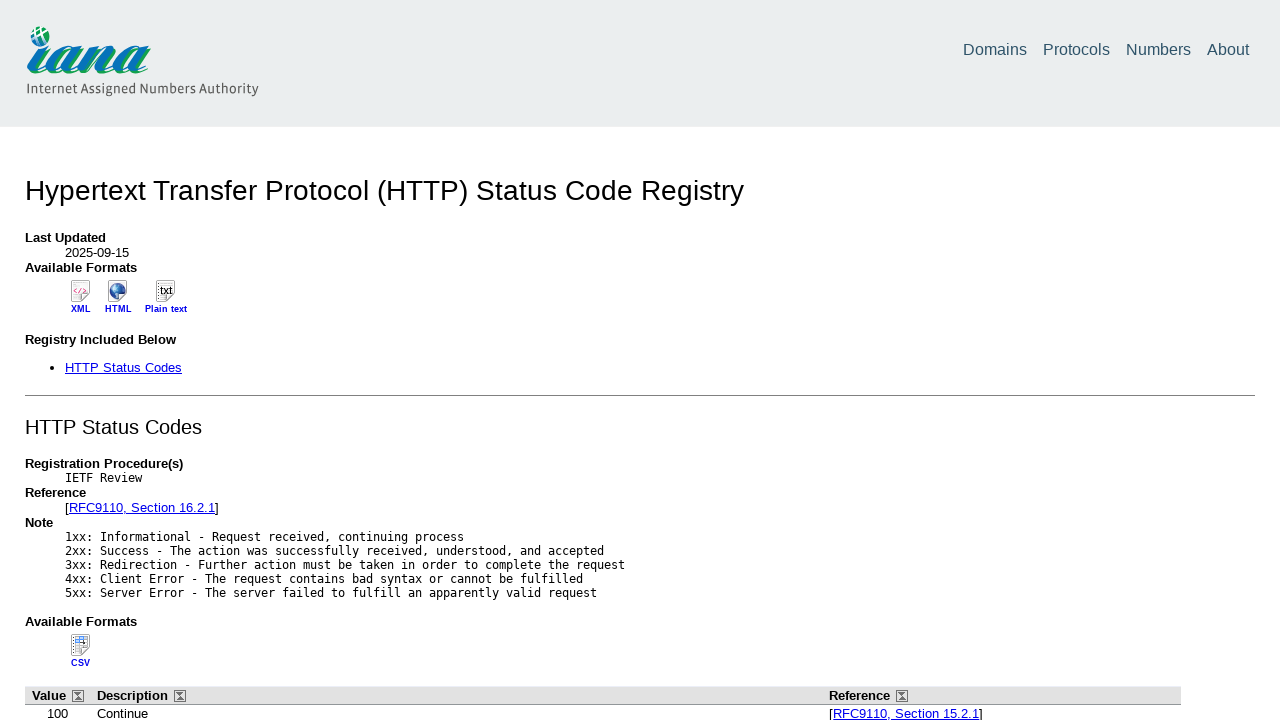

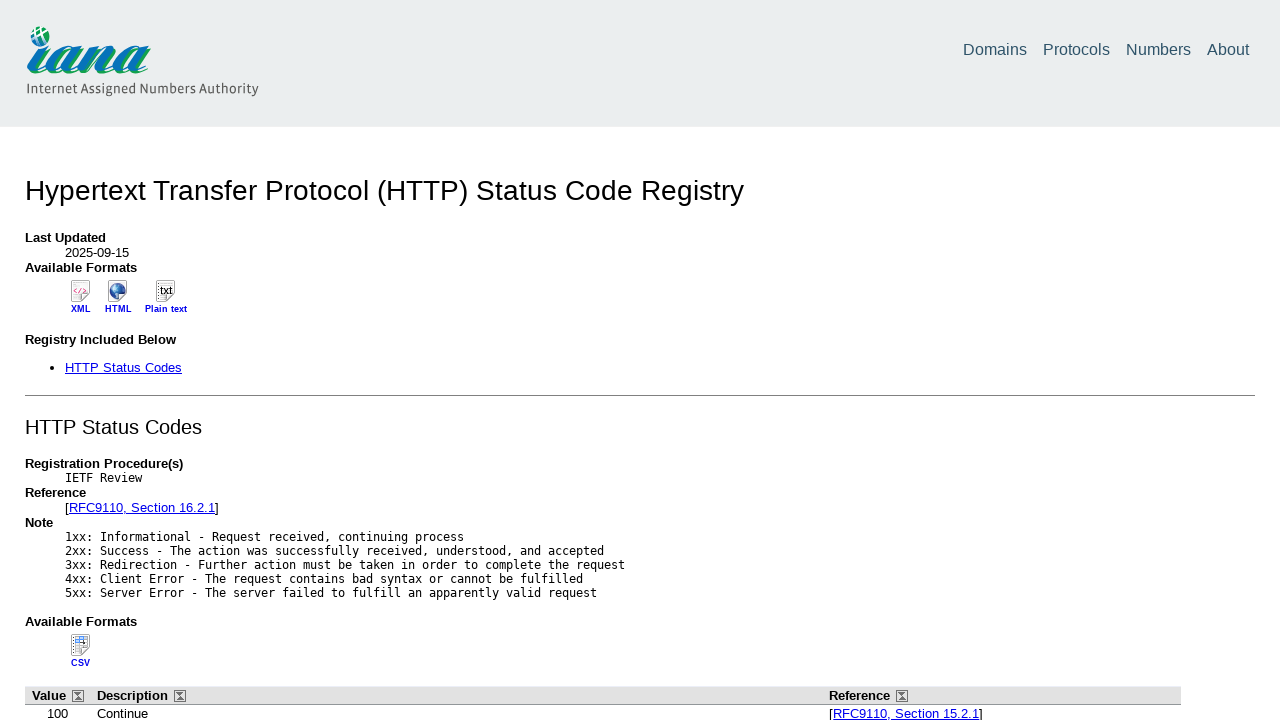